Tests menu hover functionality by hovering over menu items and verifying color changes and submenu visibility.

Starting URL: https://demoqa.com/menu

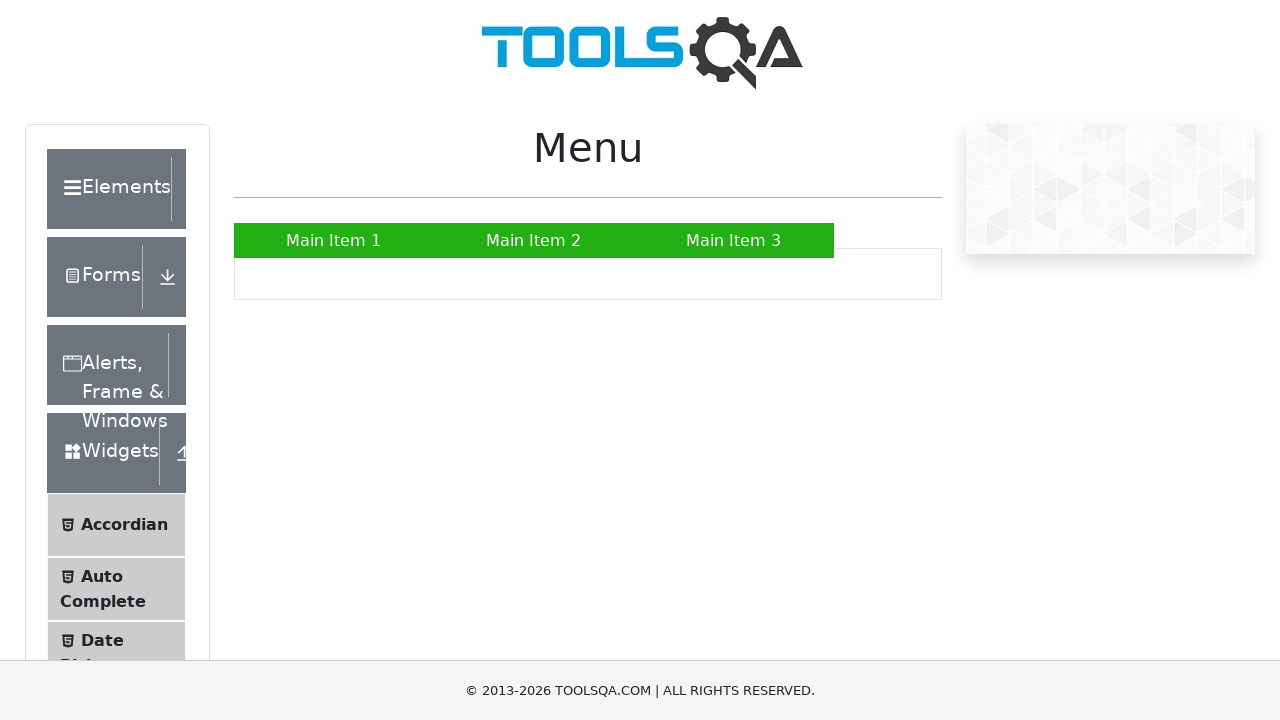

Hovered over Main Item 1 in the menu at (334, 240) on xpath=//ul[@id='nav']//a[text()='Main Item 1']
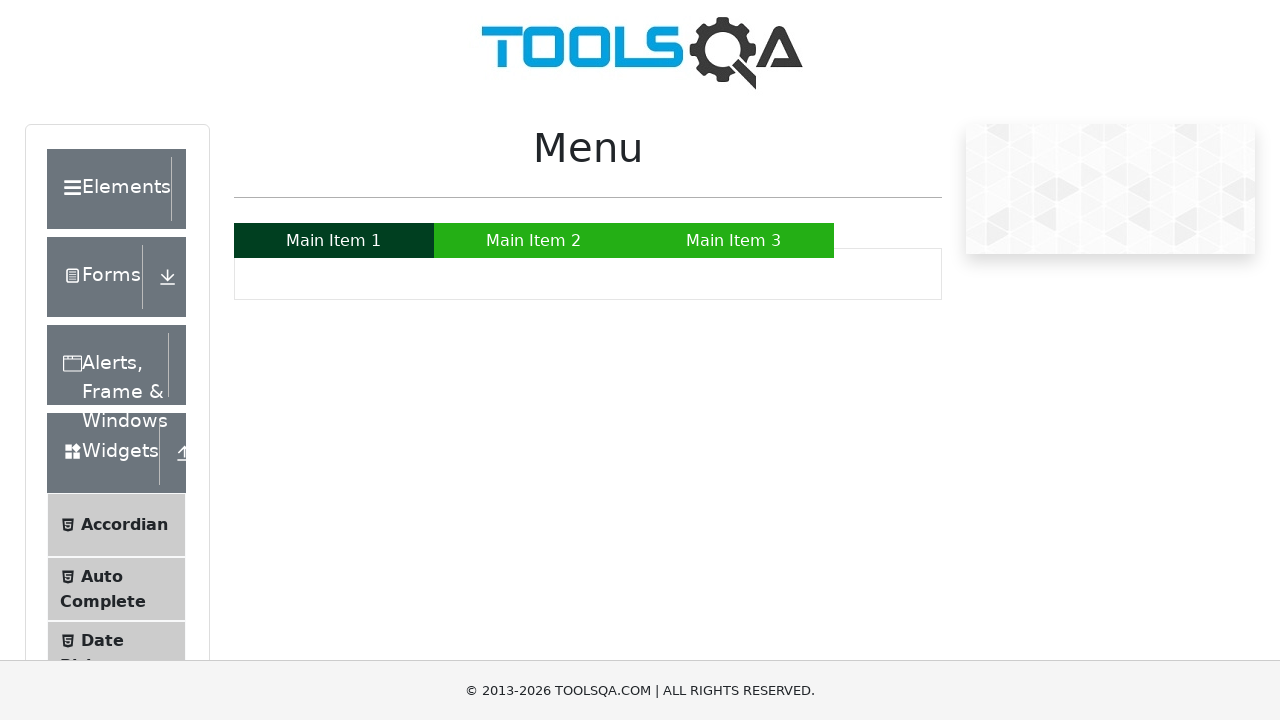

Hovered over Main Item 3 in the menu at (734, 240) on xpath=//ul[@id='nav']//a[text()='Main Item 3']
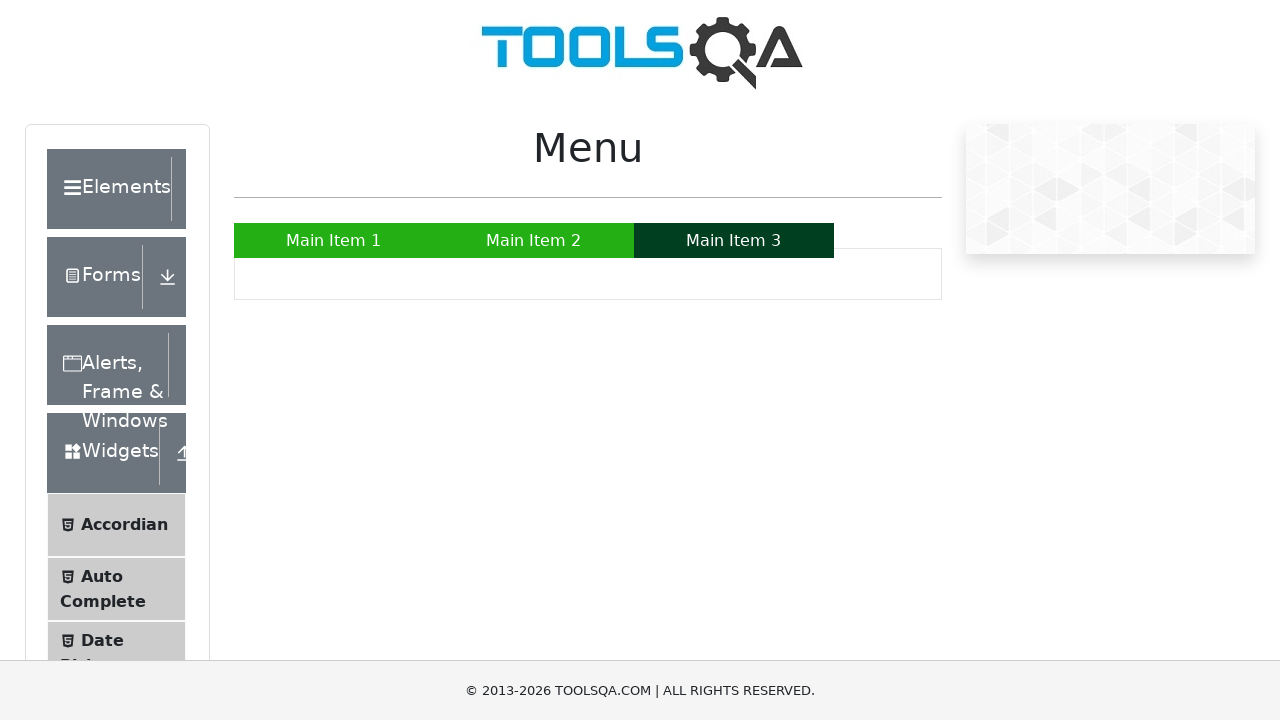

Hovered over Main Item 2 in the menu at (534, 240) on xpath=//ul[@id='nav']//a[text()='Main Item 2']
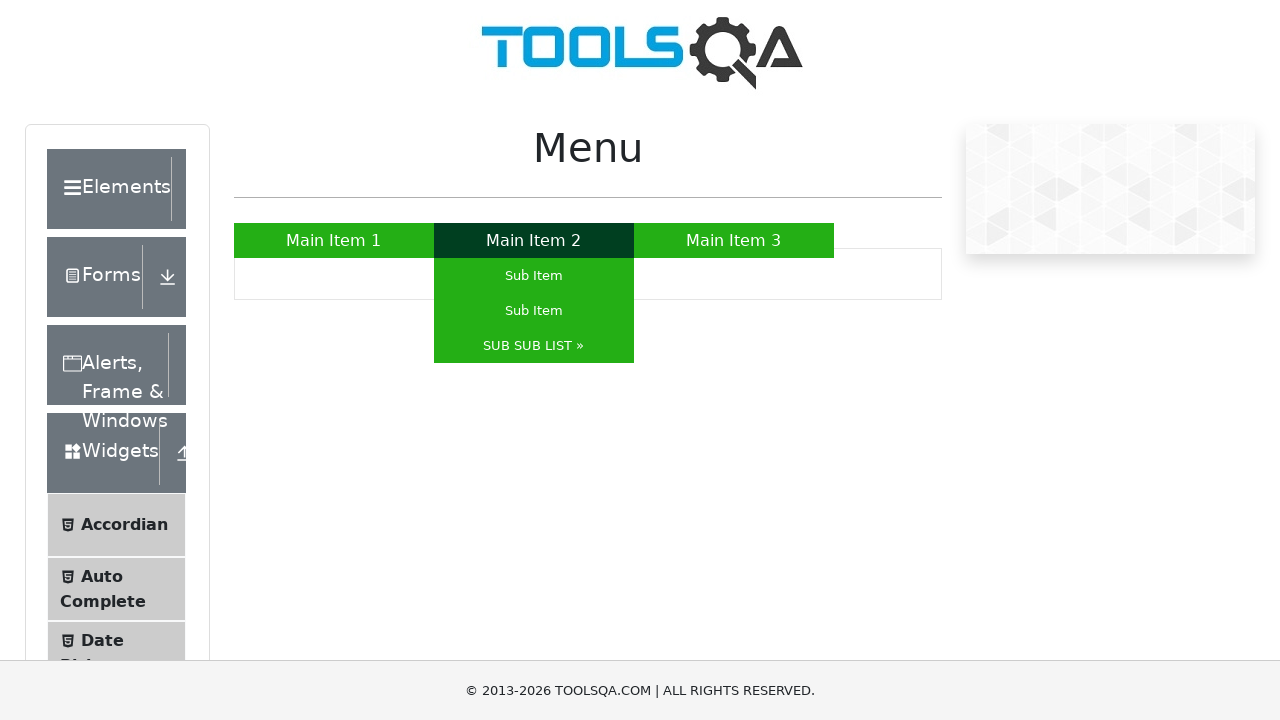

Submenu appeared after hovering over Main Item 2
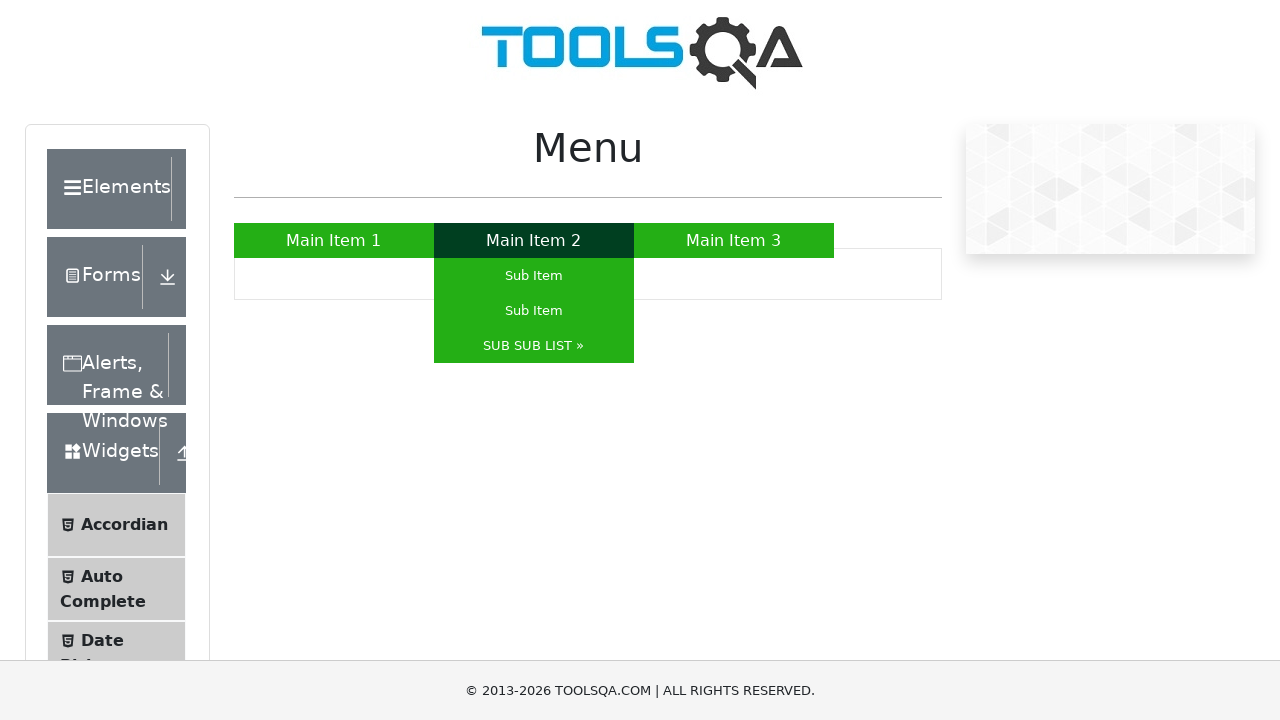

Hovered over the first Sub Item in the submenu at (534, 276) on xpath=//ul[@id='nav']//li[a[text()='Sub Item']][1]/a
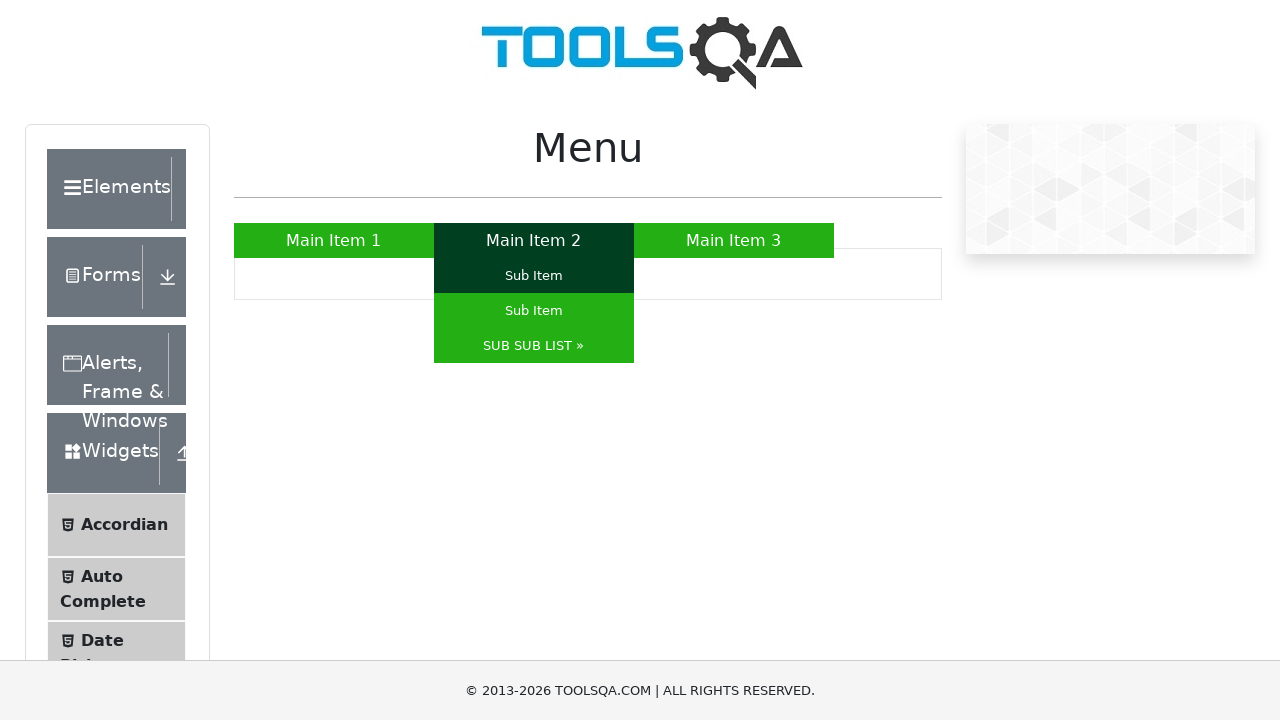

Hovered over SUB SUB LIST menu item at (534, 346) on xpath=//ul[@id='nav']//a[text()='SUB SUB LIST »']
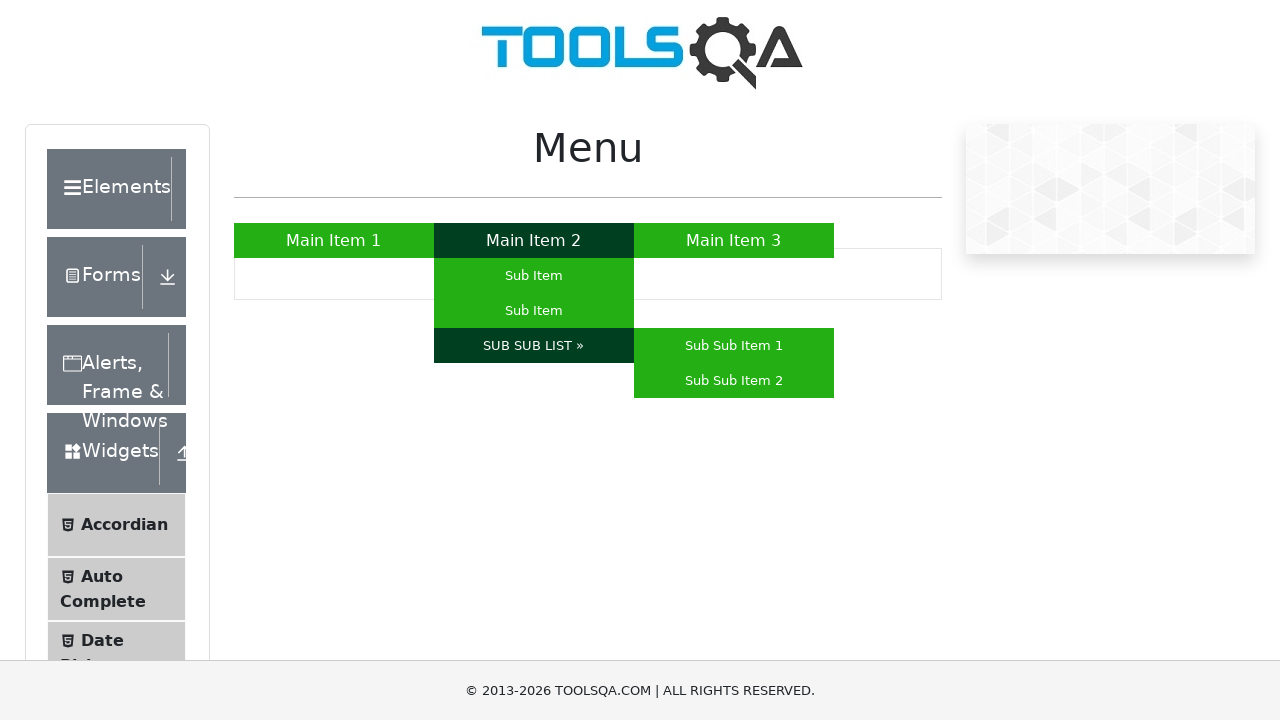

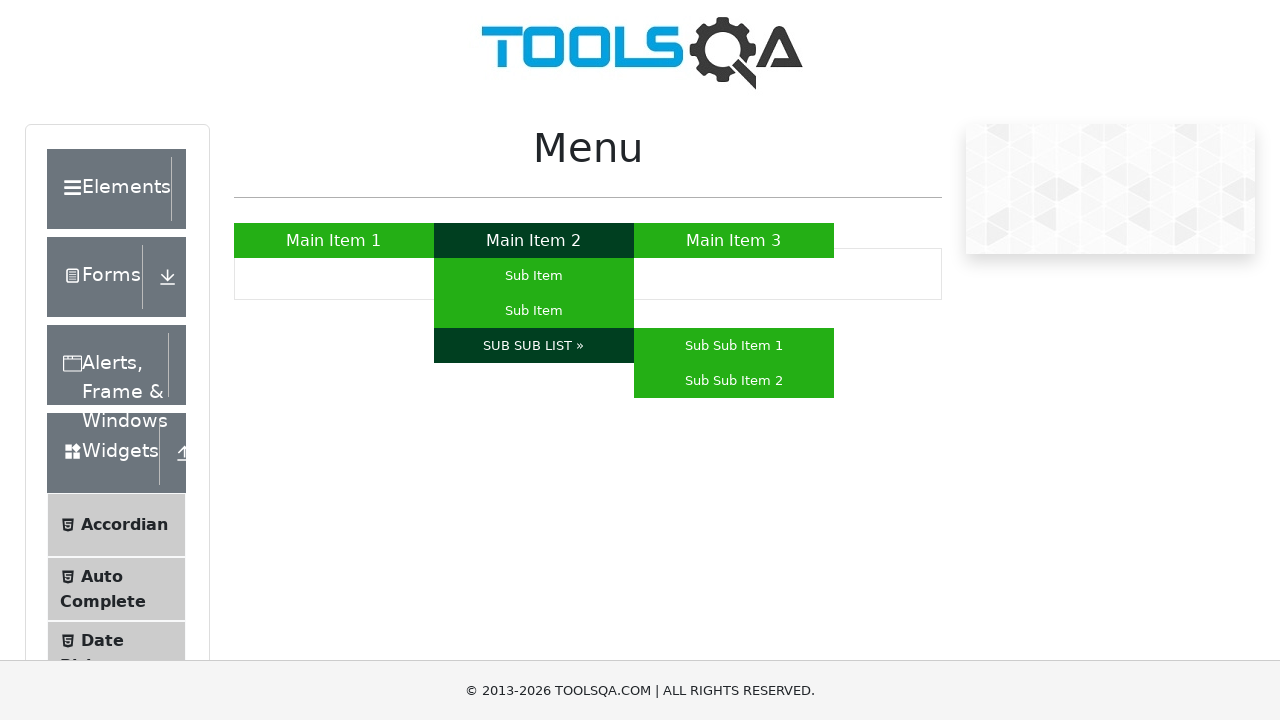